Tests radio button functionality by clicking on different sport radio buttons (hockey, football, basketball) and verifying they become selected

Starting URL: https://practice.cydeo.com/radio_buttons

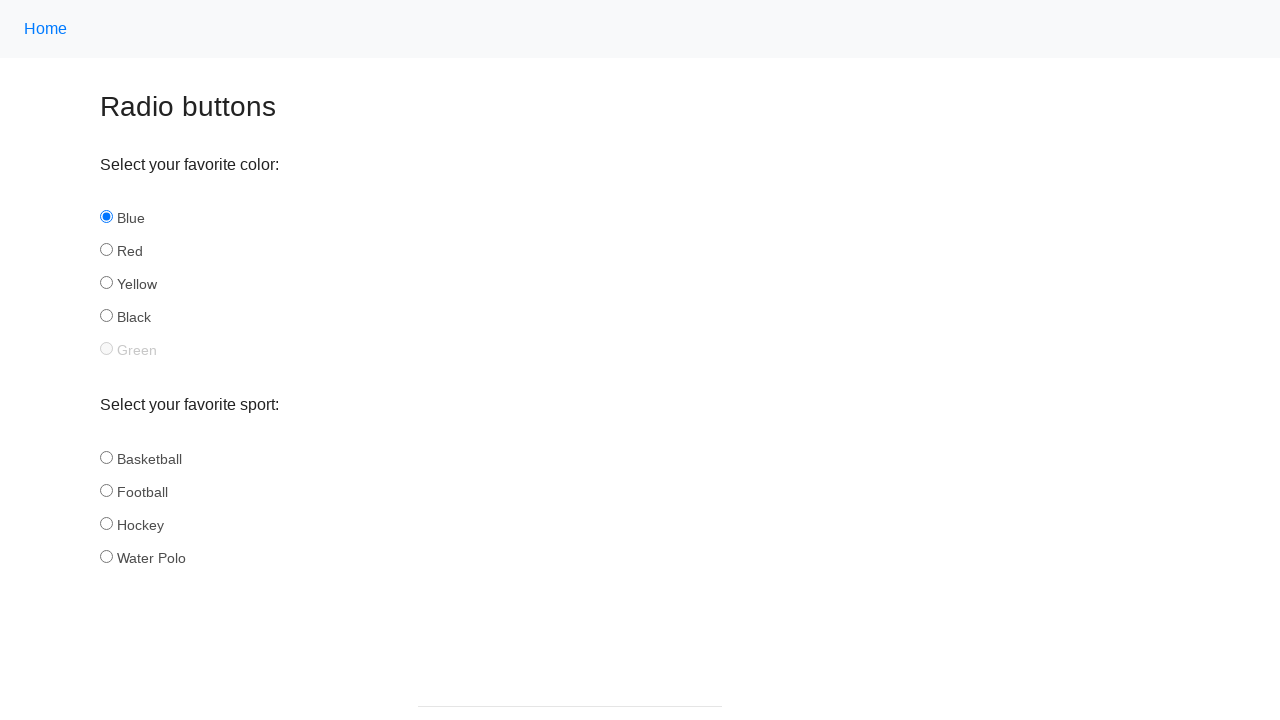

Clicked radio button with id 'hockey' at (106, 523) on input[name='sport'] >> nth=2
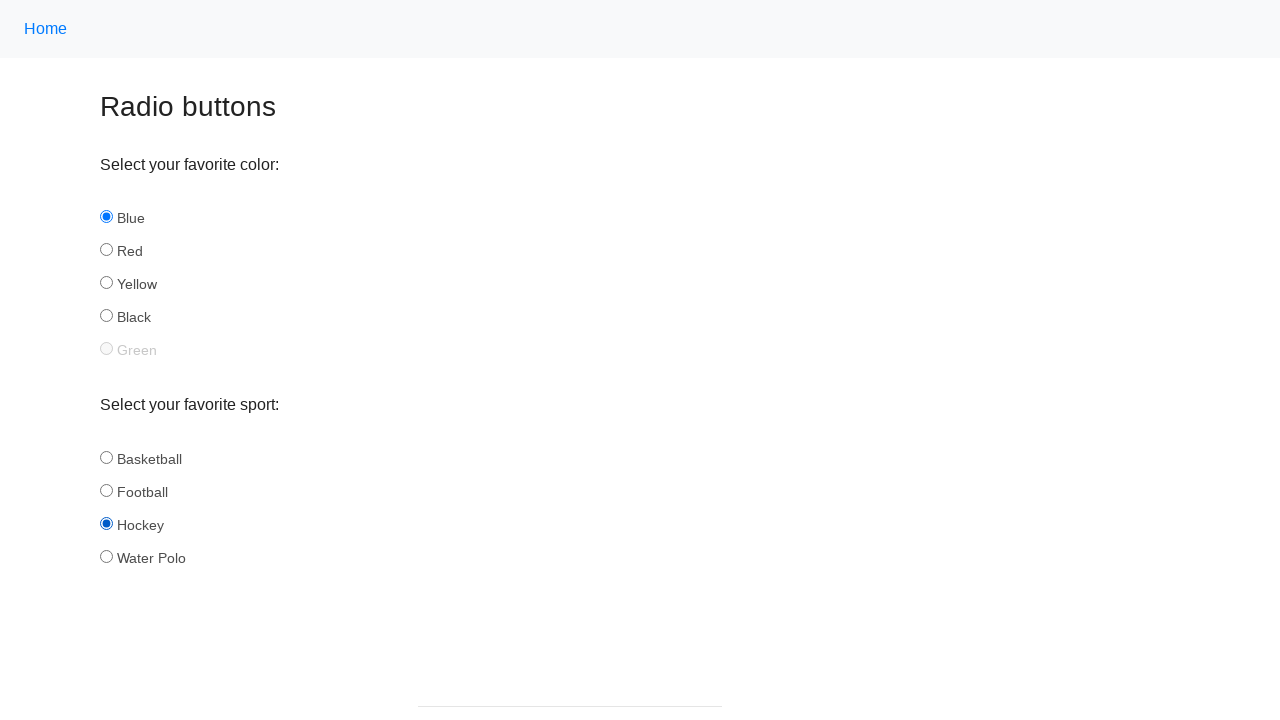

Verified that 'hockey' radio button is selected
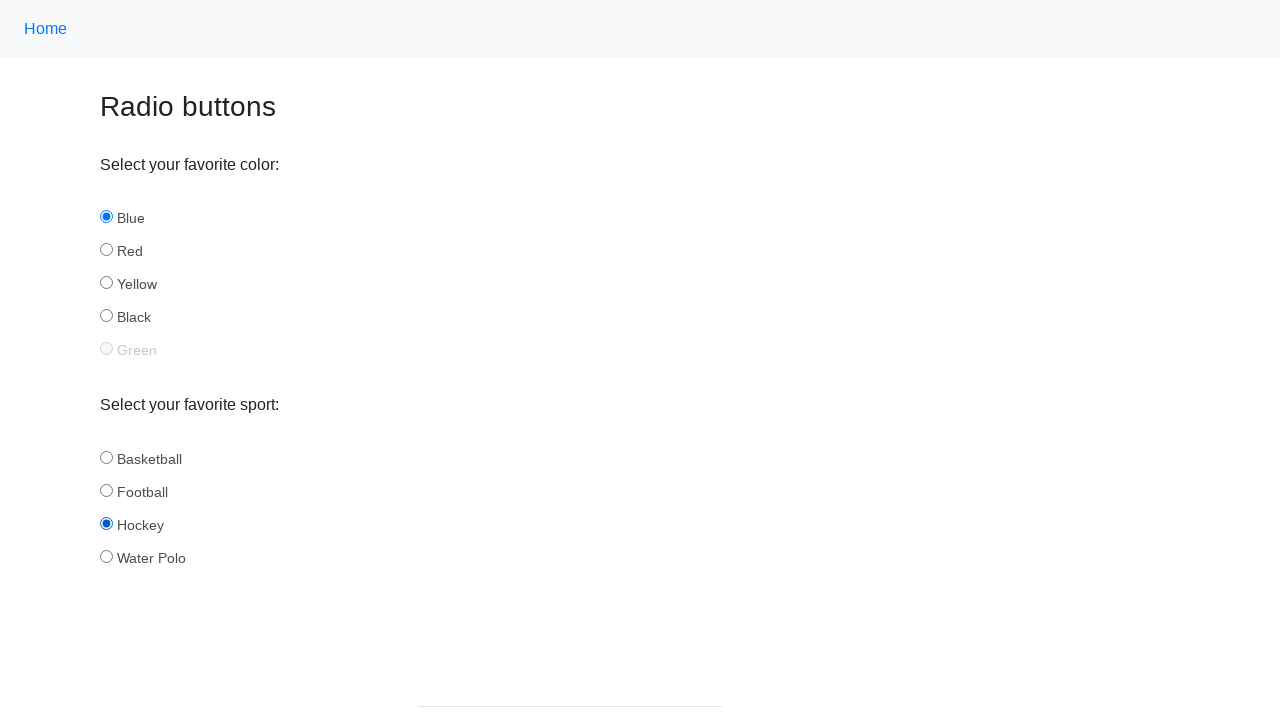

Clicked radio button with id 'football' at (106, 490) on input[name='sport'] >> nth=1
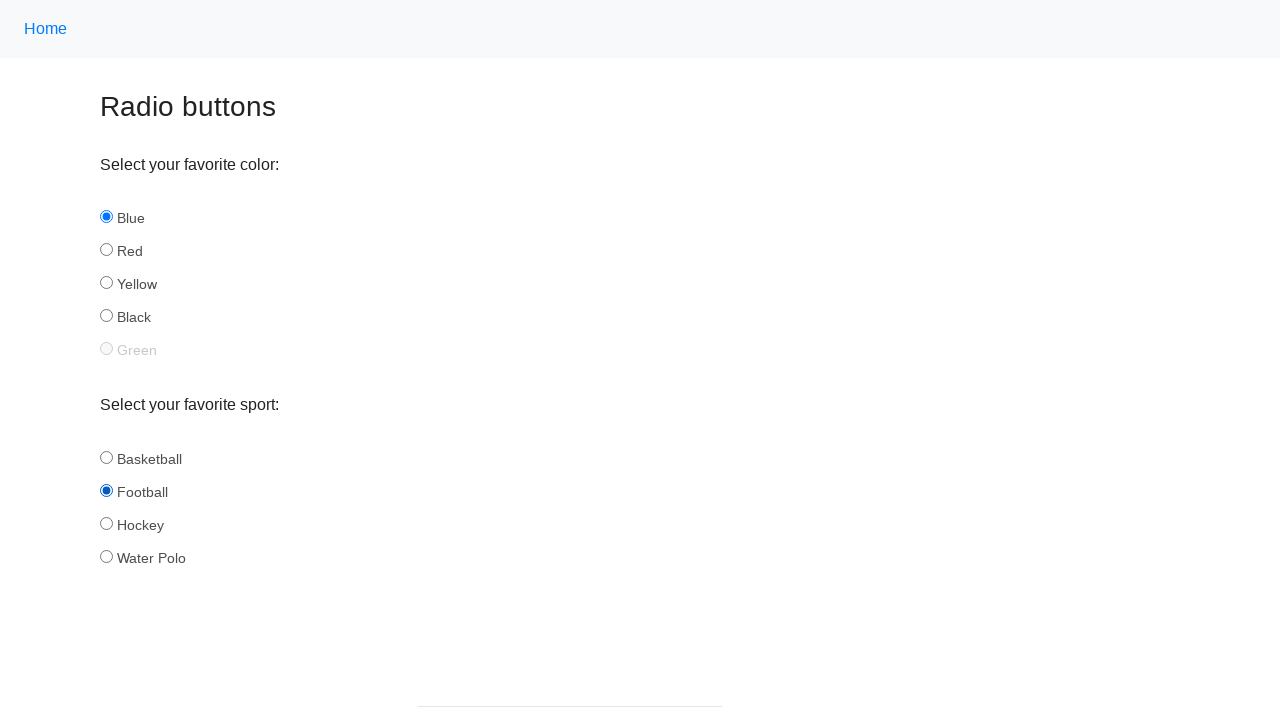

Verified that 'football' radio button is selected
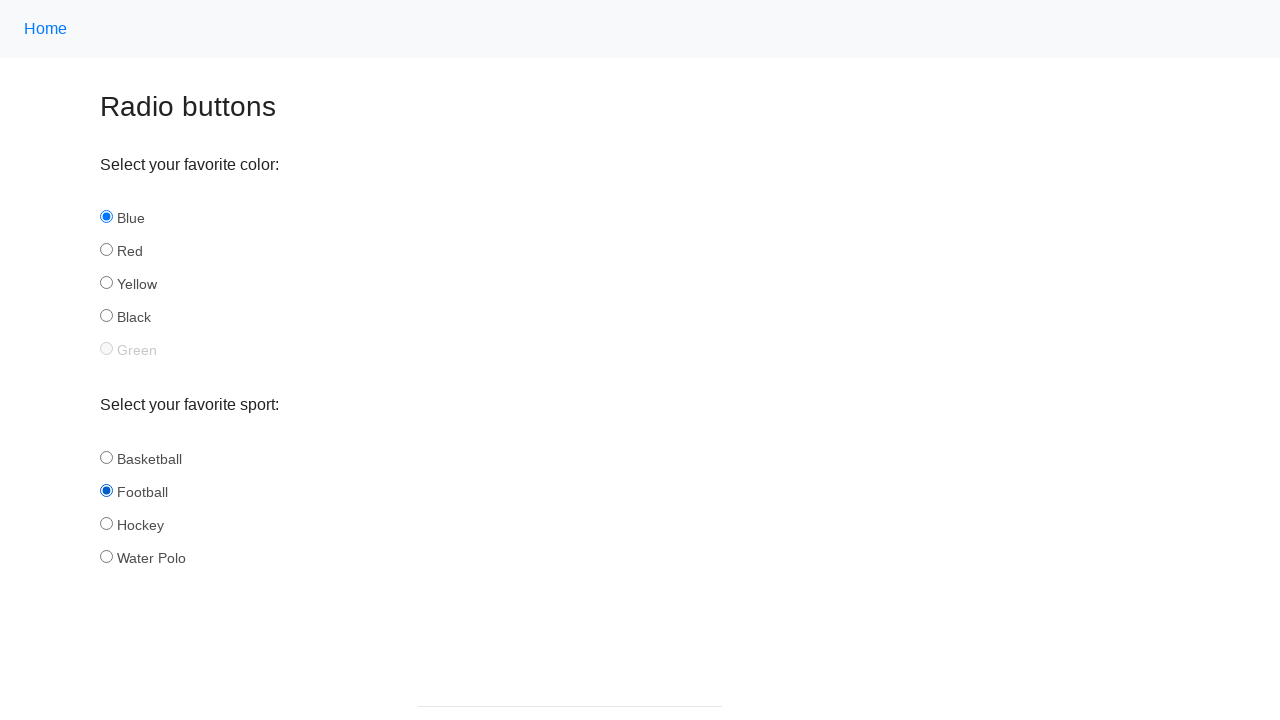

Clicked radio button with id 'basketball' at (106, 457) on input[name='sport'] >> nth=0
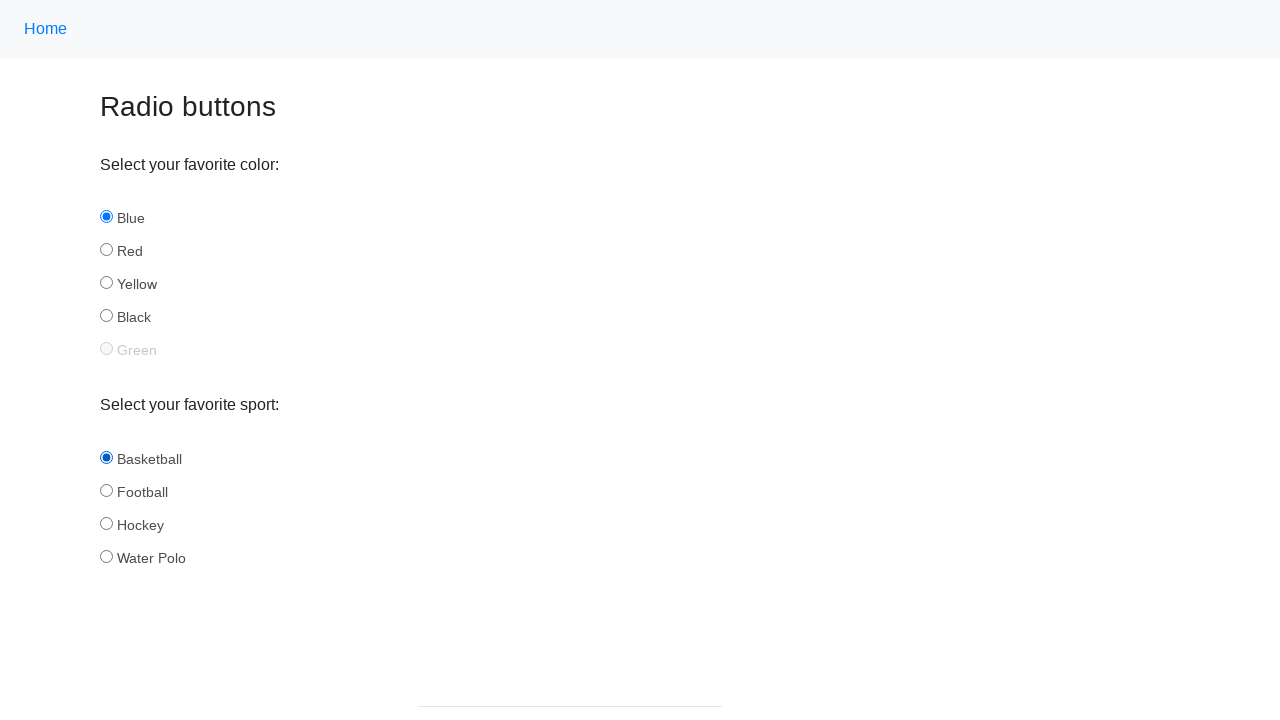

Verified that 'basketball' radio button is selected
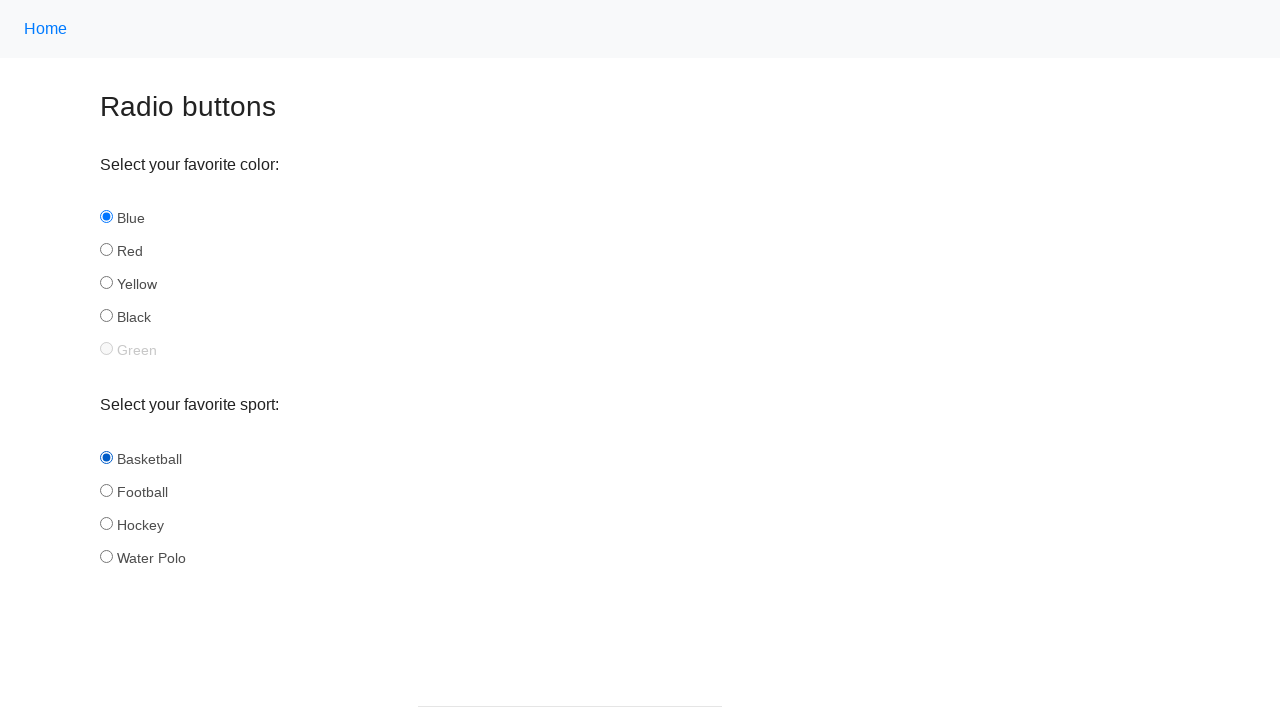

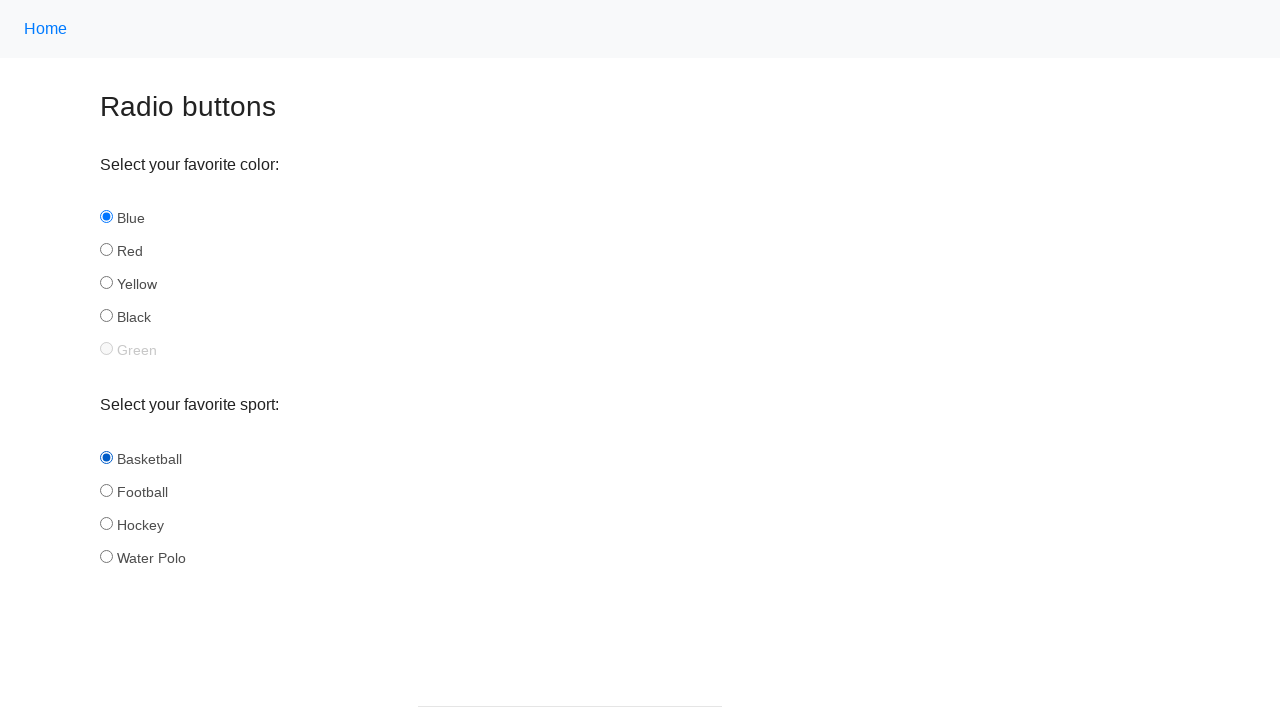